Tests single-select dropdown functionality by selecting an option by index

Starting URL: https://omayo.blogspot.com/

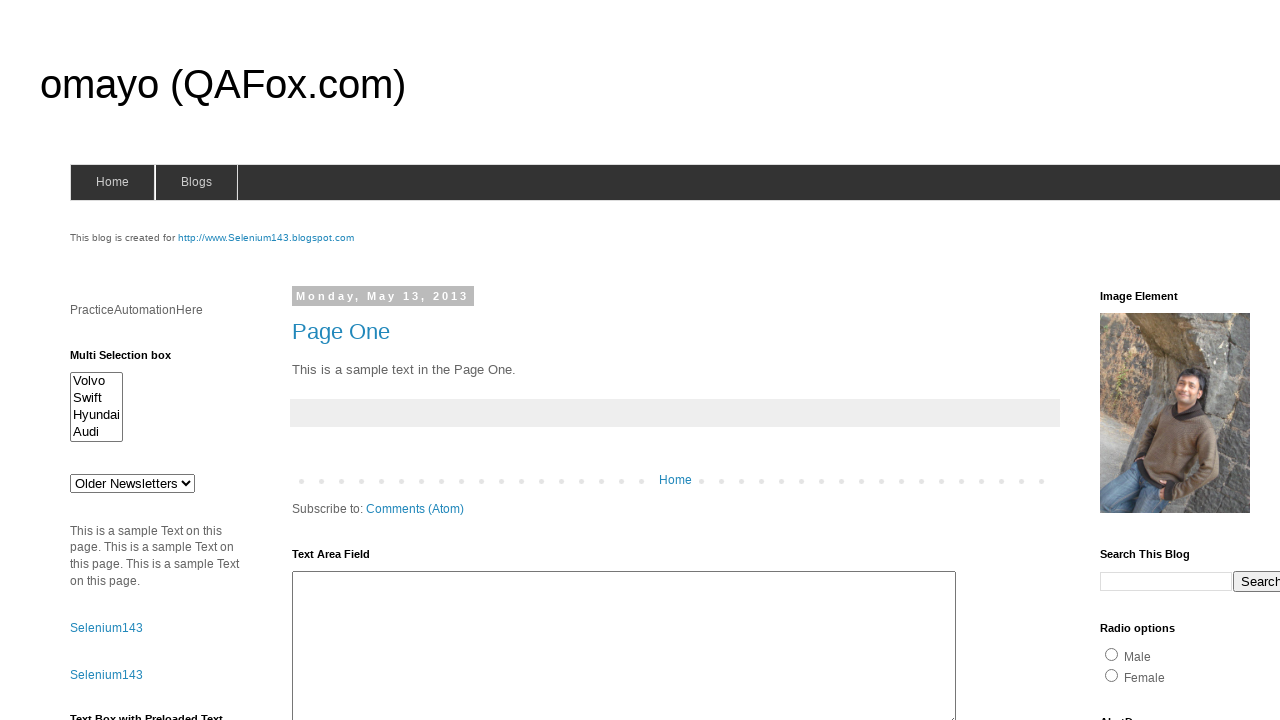

Located single-select dropdown with id 'drop1'
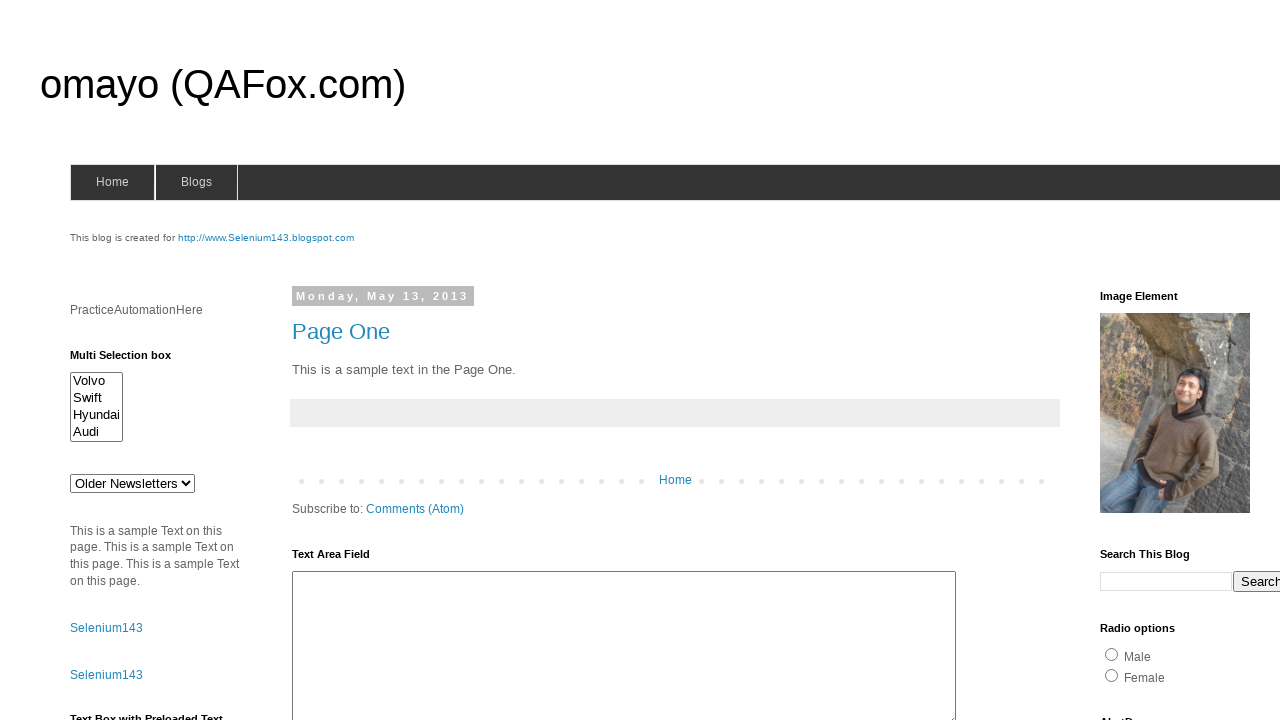

Selected third option (index 2) from single-select dropdown on select#drop1
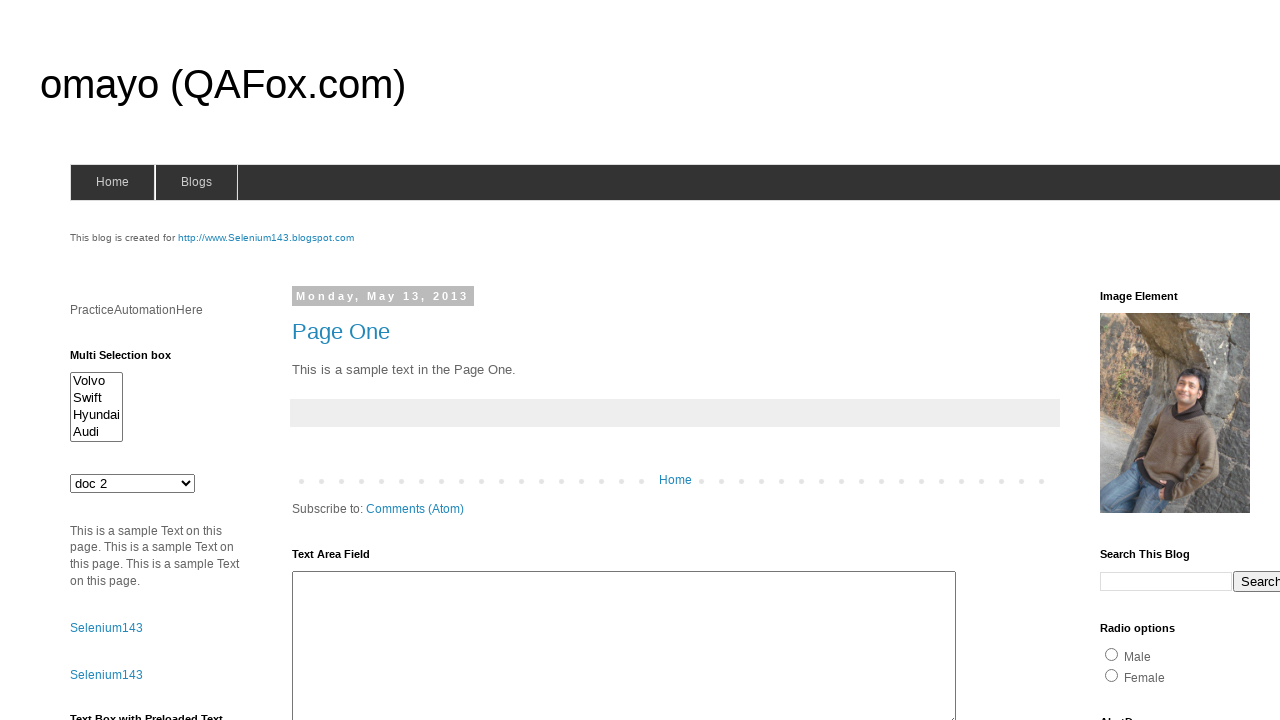

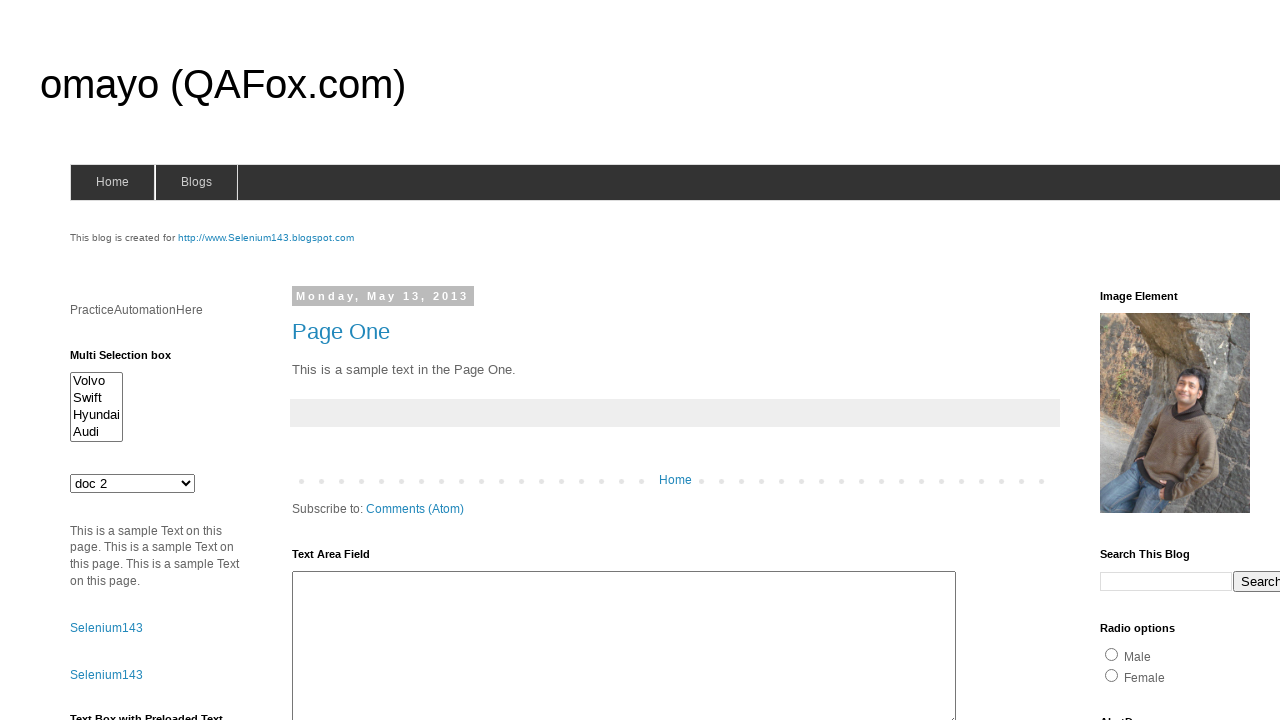